Tests that a todo item is removed when edited with an empty string.

Starting URL: https://demo.playwright.dev/todomvc

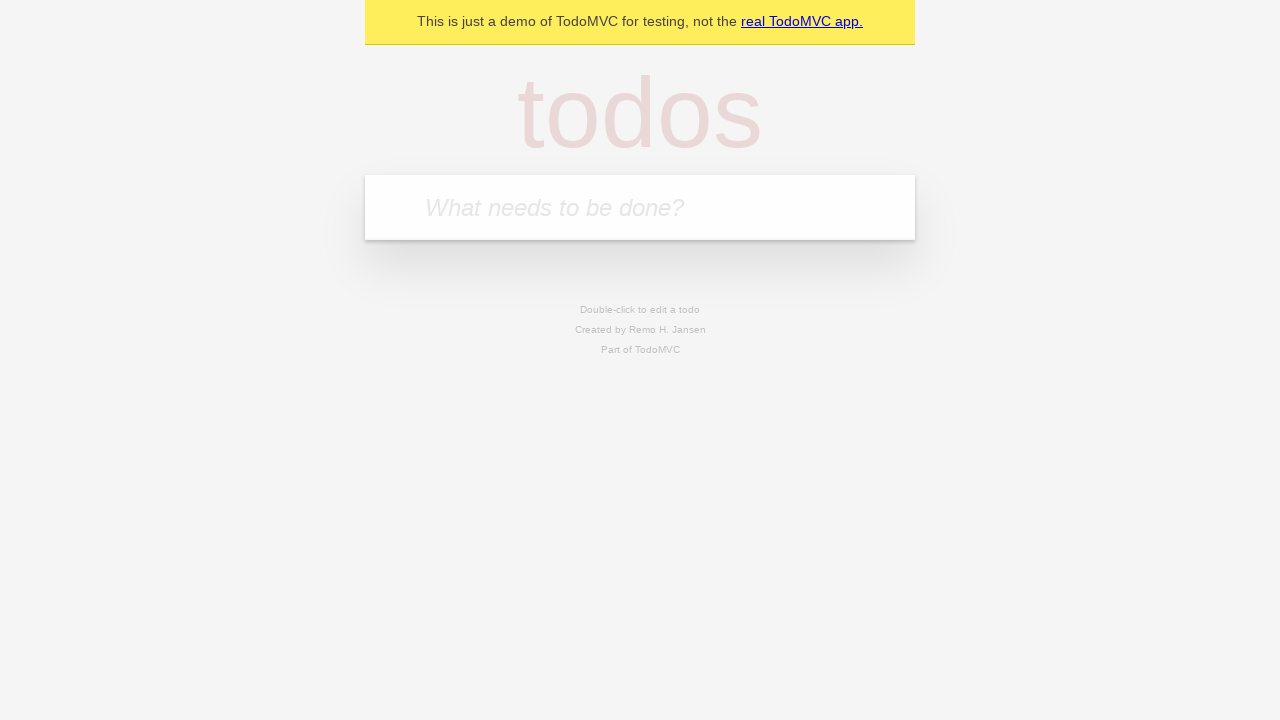

Filled first todo input with 'buy some cheese' on internal:attr=[placeholder="What needs to be done?"i]
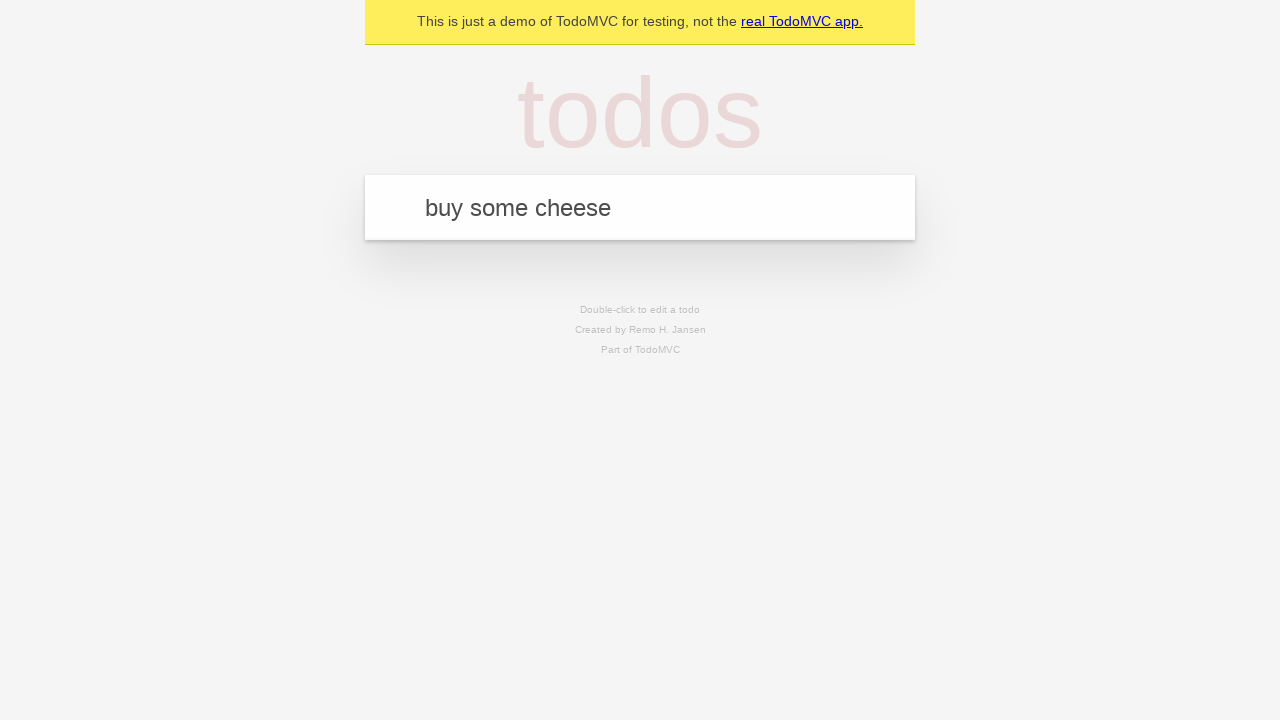

Pressed Enter to create first todo on internal:attr=[placeholder="What needs to be done?"i]
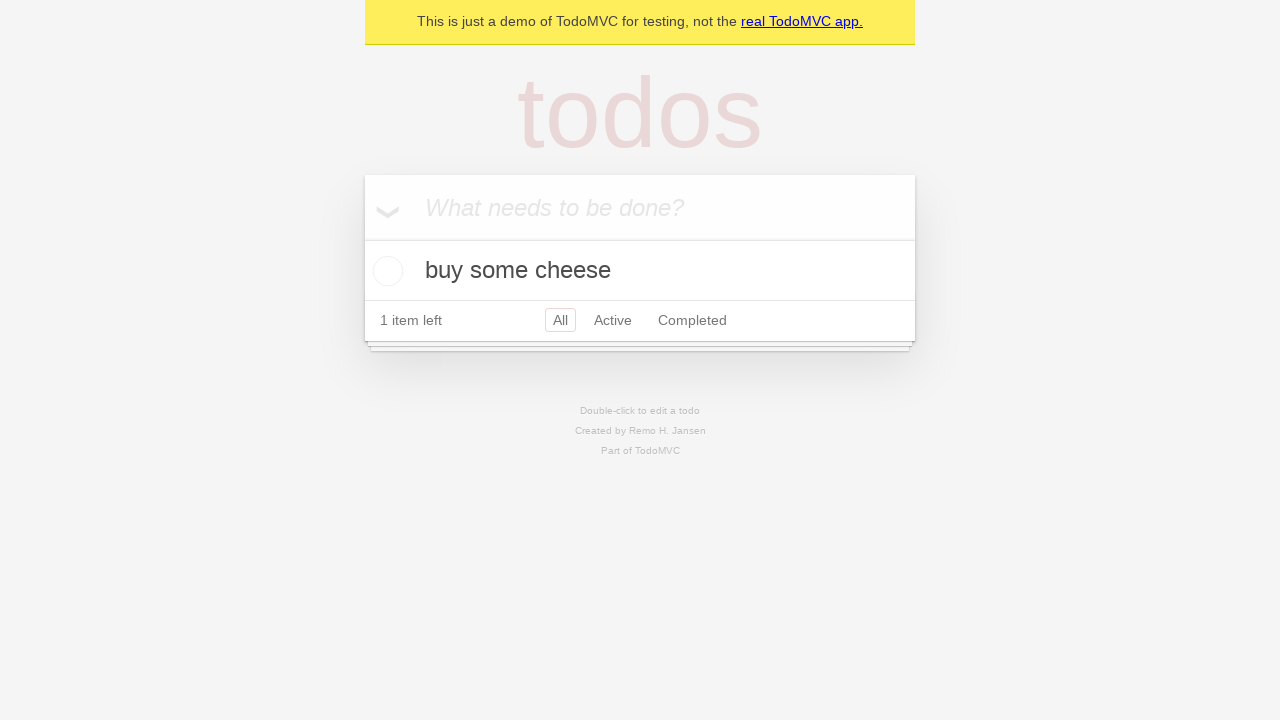

Filled second todo input with 'feed the cat' on internal:attr=[placeholder="What needs to be done?"i]
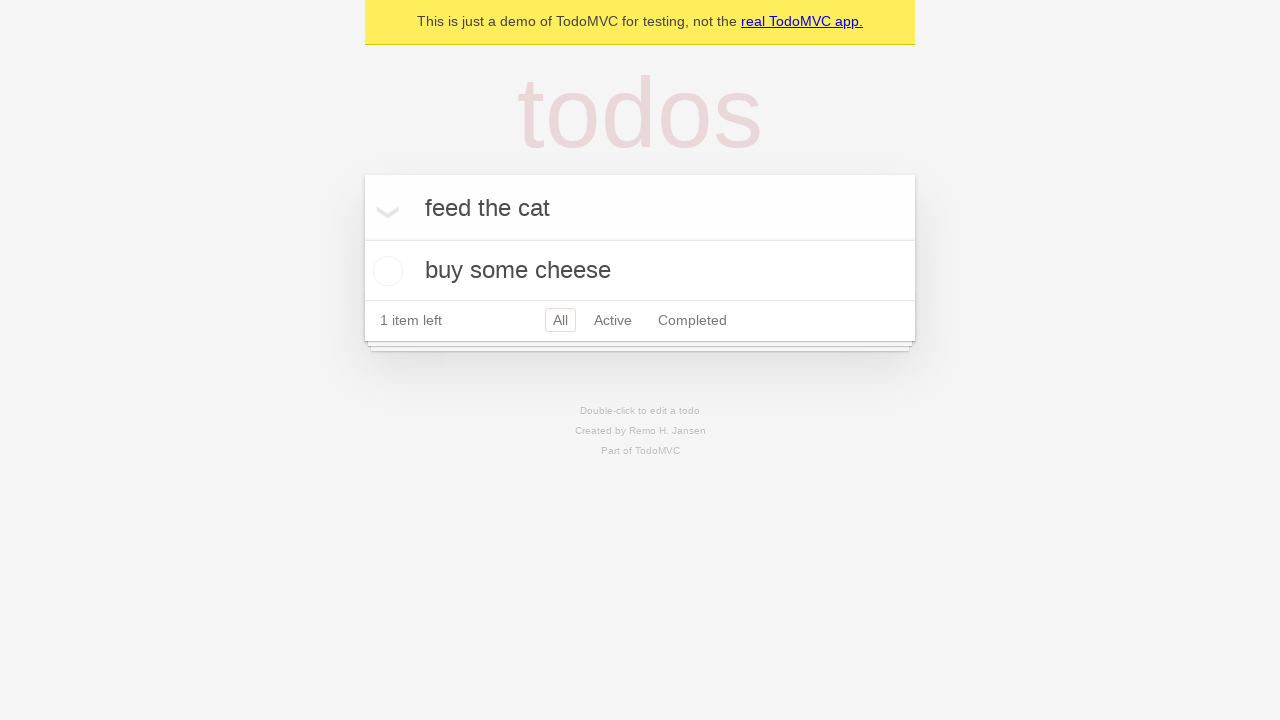

Pressed Enter to create second todo on internal:attr=[placeholder="What needs to be done?"i]
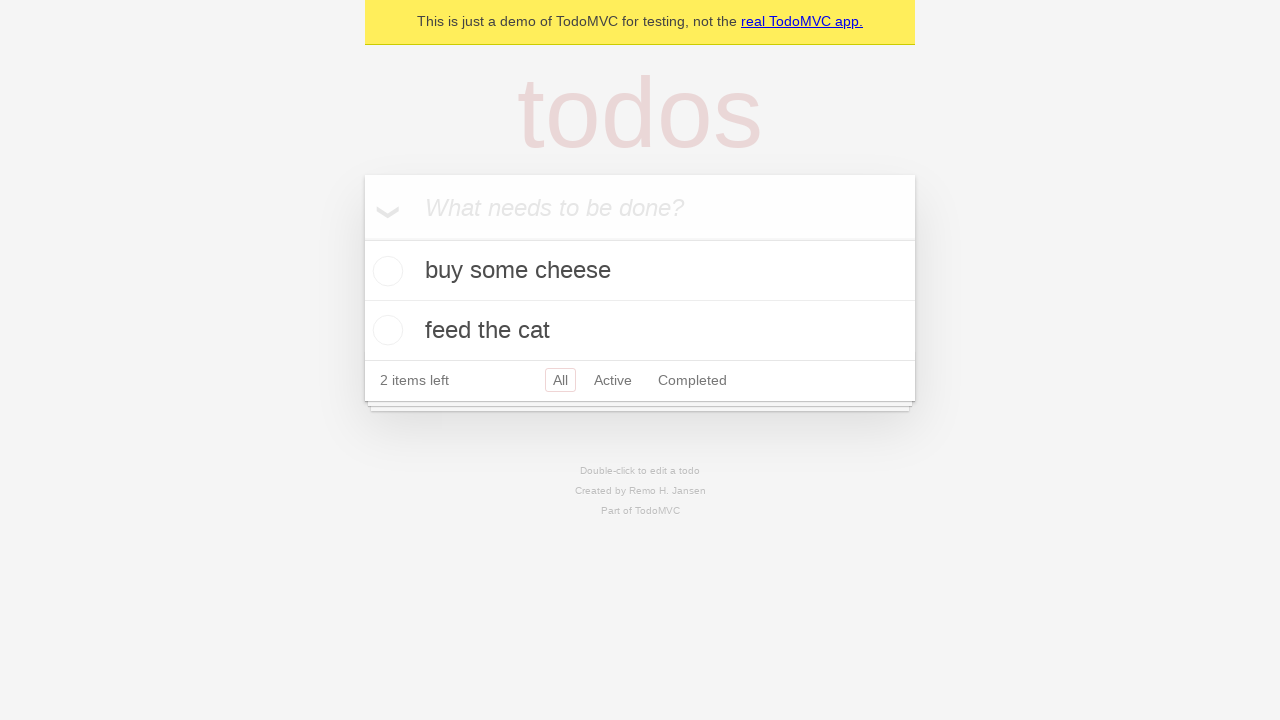

Filled third todo input with 'book a doctors appointment' on internal:attr=[placeholder="What needs to be done?"i]
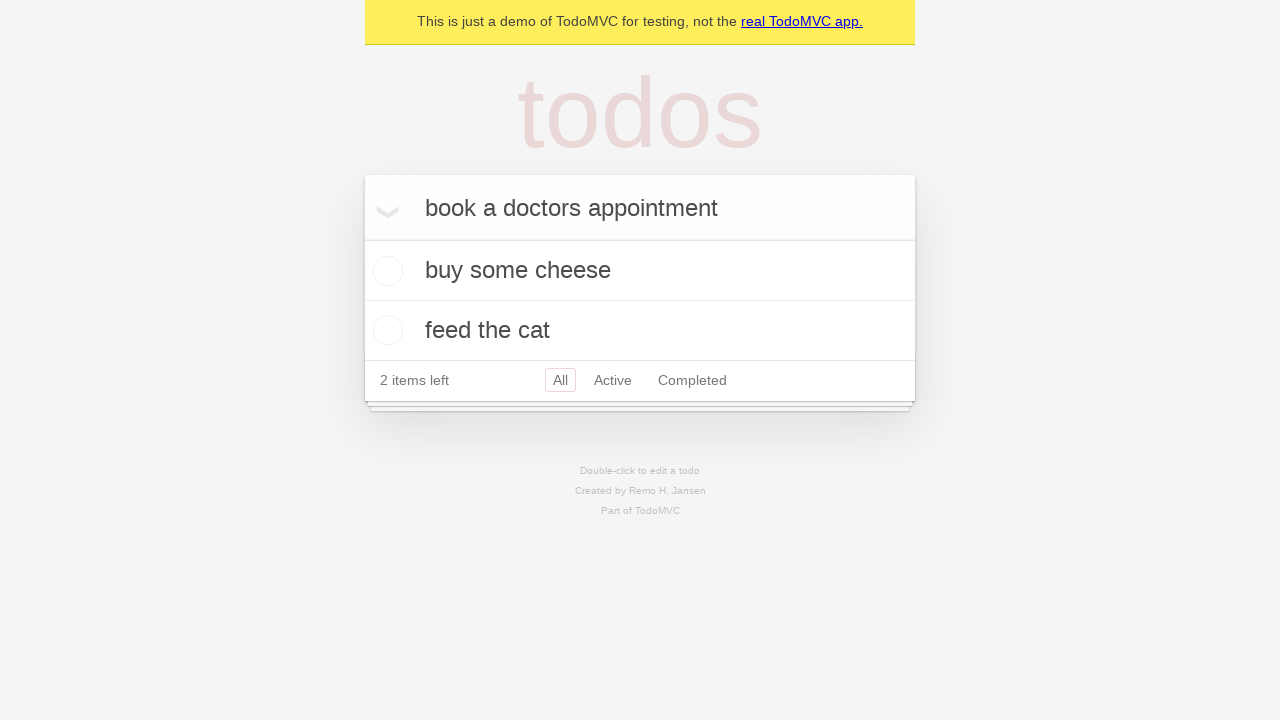

Pressed Enter to create third todo on internal:attr=[placeholder="What needs to be done?"i]
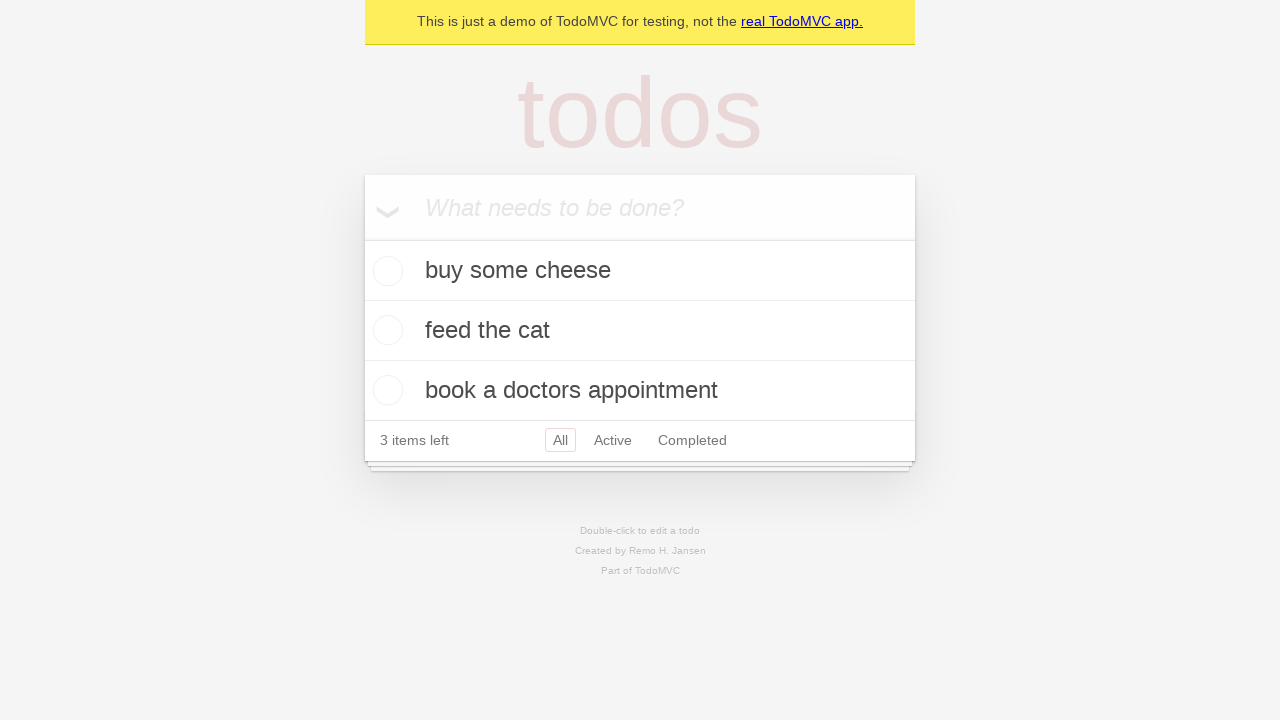

Waited for third todo item to load
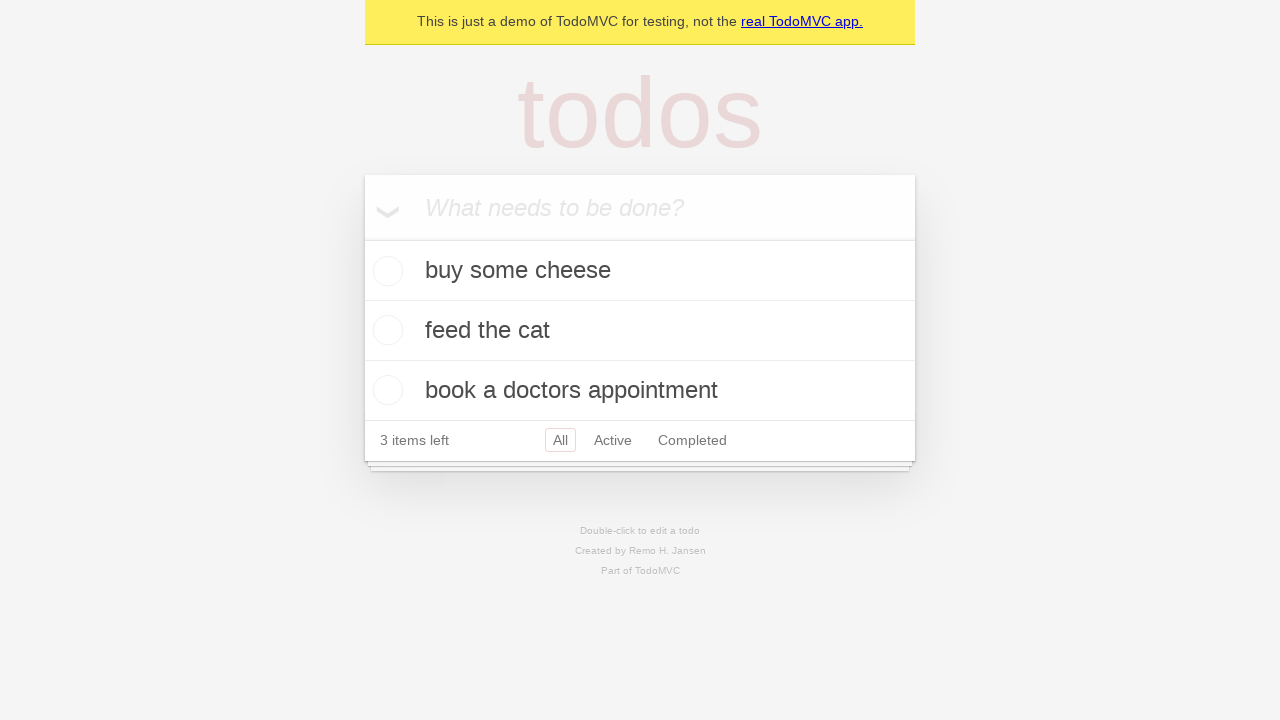

Double-clicked second todo item to enter edit mode at (640, 331) on [data-testid='todo-item'] >> nth=1
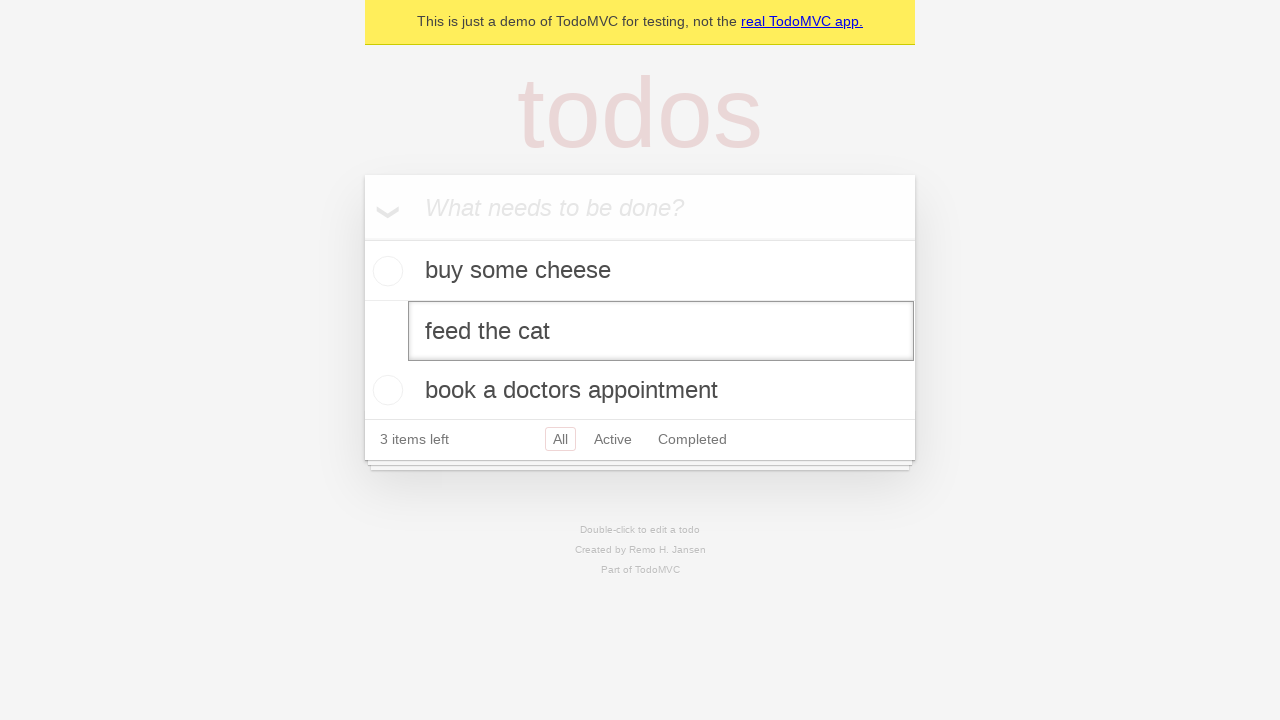

Cleared the edit field by filling with empty string on [data-testid='todo-item'] >> nth=1 >> internal:role=textbox[name="Edit"i]
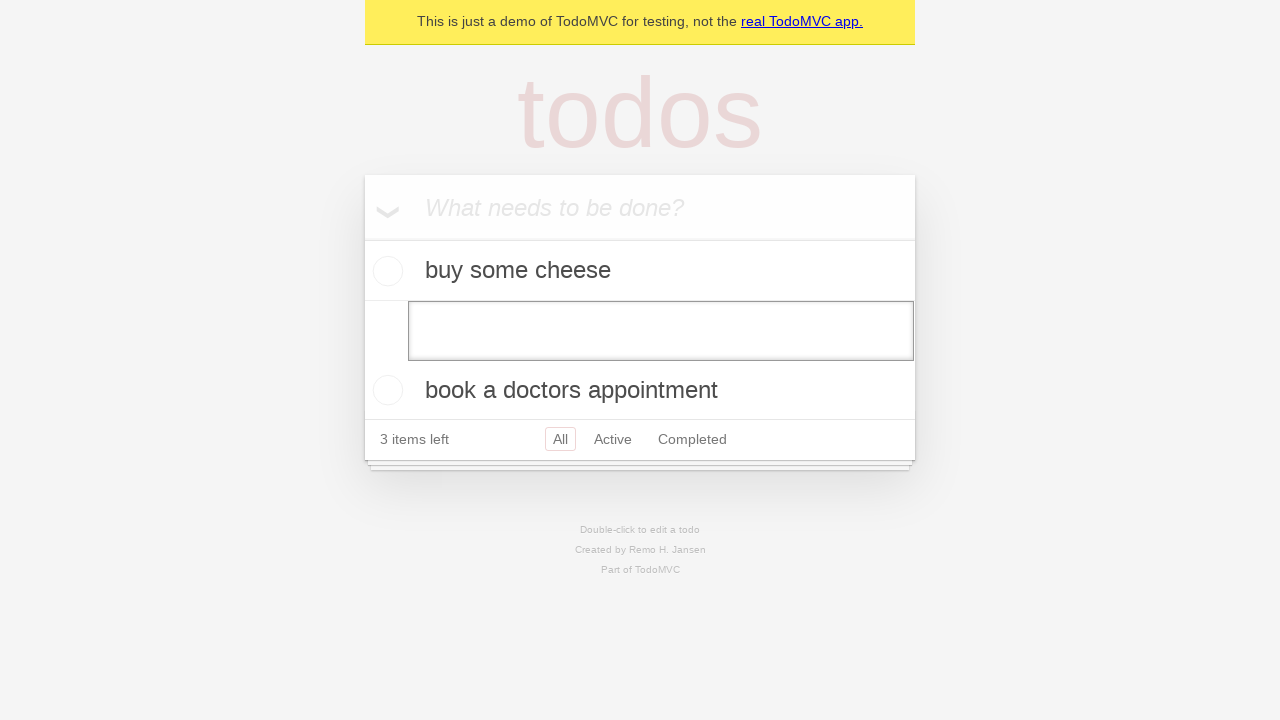

Pressed Enter to confirm empty edit, removing the todo item on [data-testid='todo-item'] >> nth=1 >> internal:role=textbox[name="Edit"i]
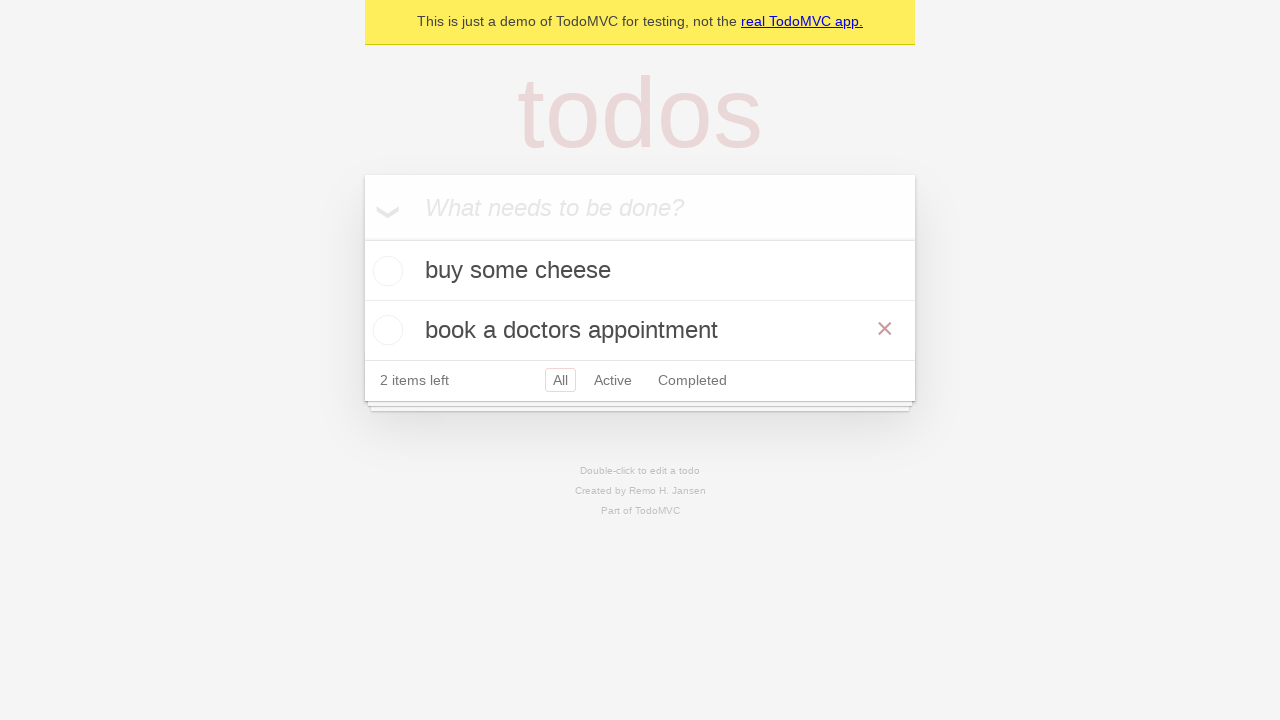

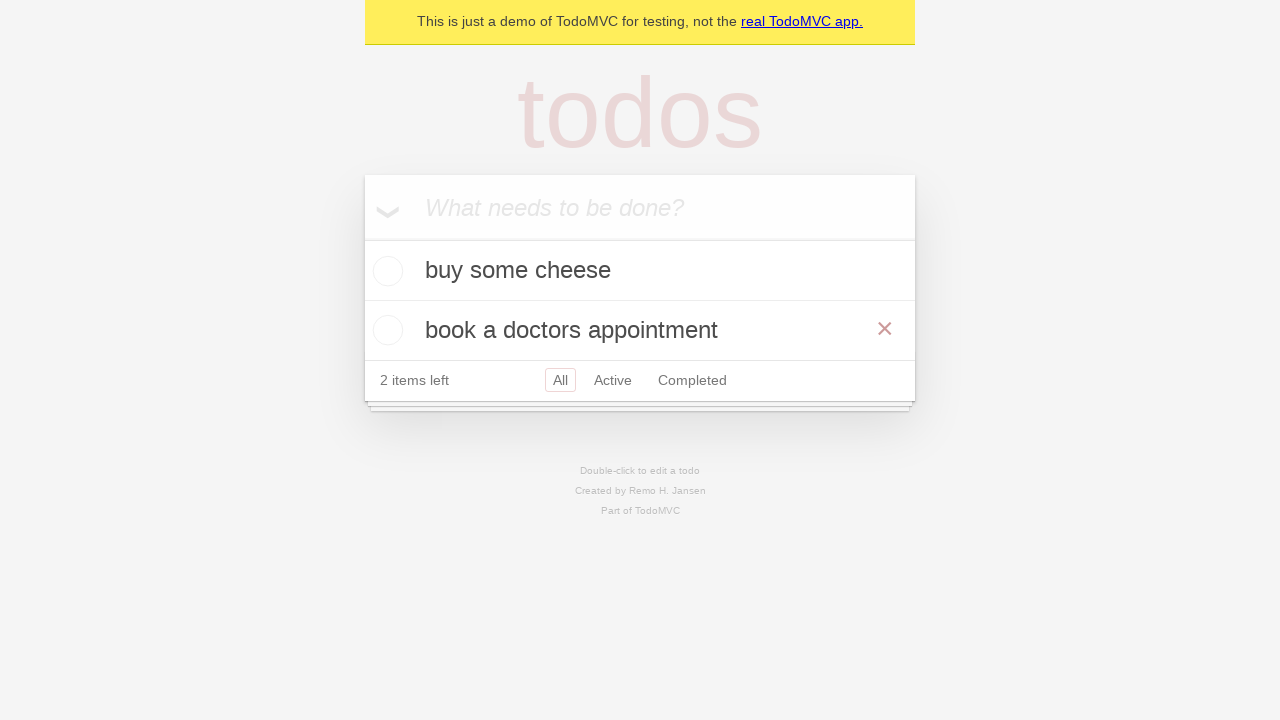